Navigates to Odoo trial page and verifies the page title matches the expected value

Starting URL: https://www.odoo.com/trial?selected_app=crm

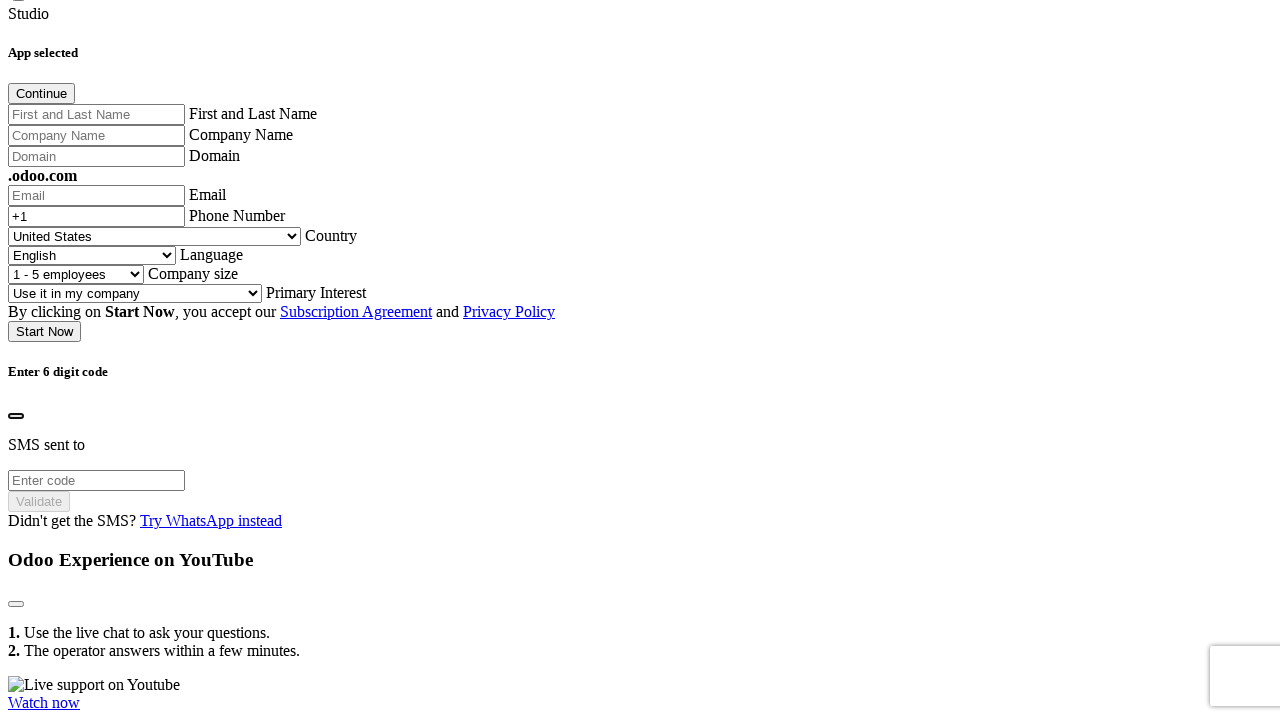

Navigated to Odoo trial page with CRM app selected
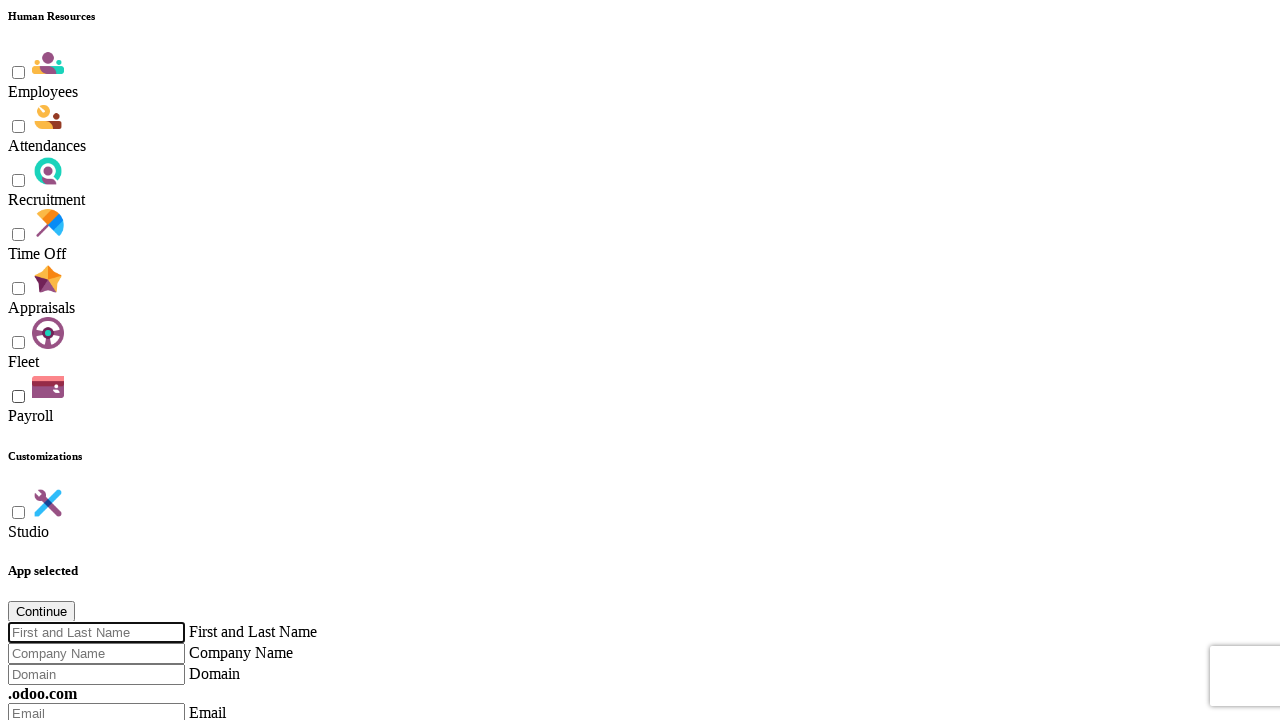

Retrieved page title
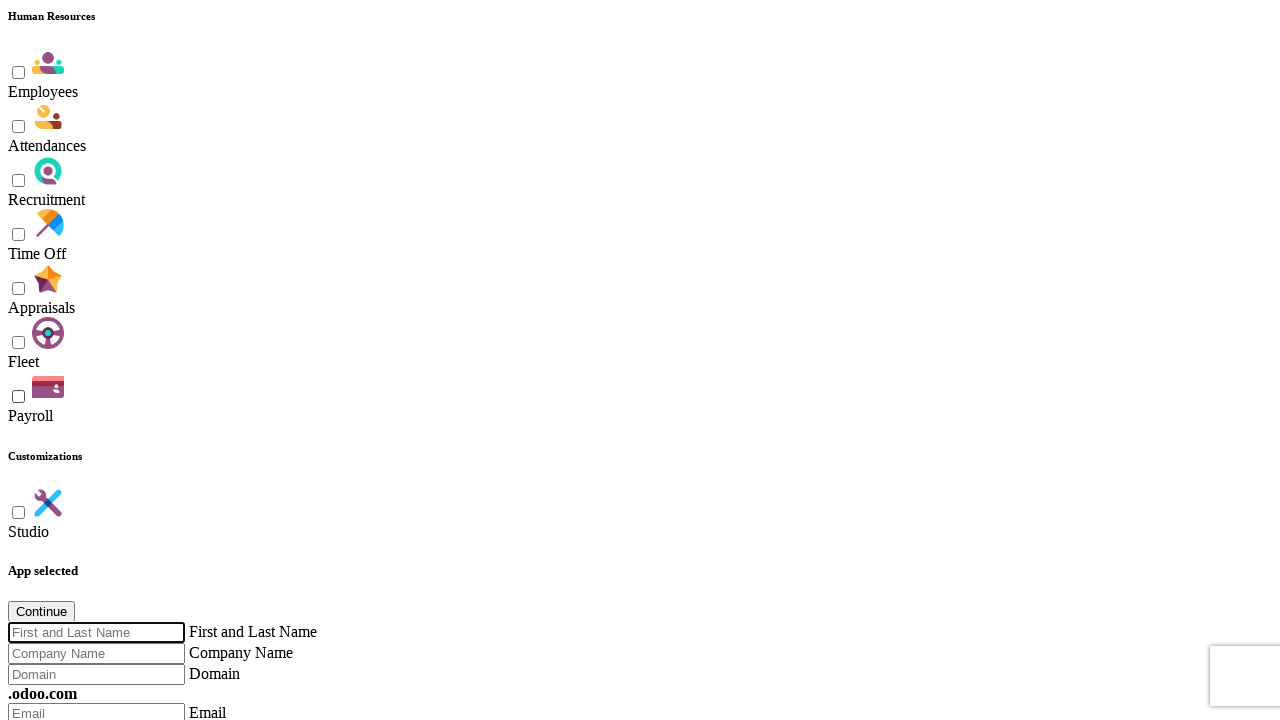

Test Passed! Page title matches expected value: 'Odoo Online Trial | Odoo'
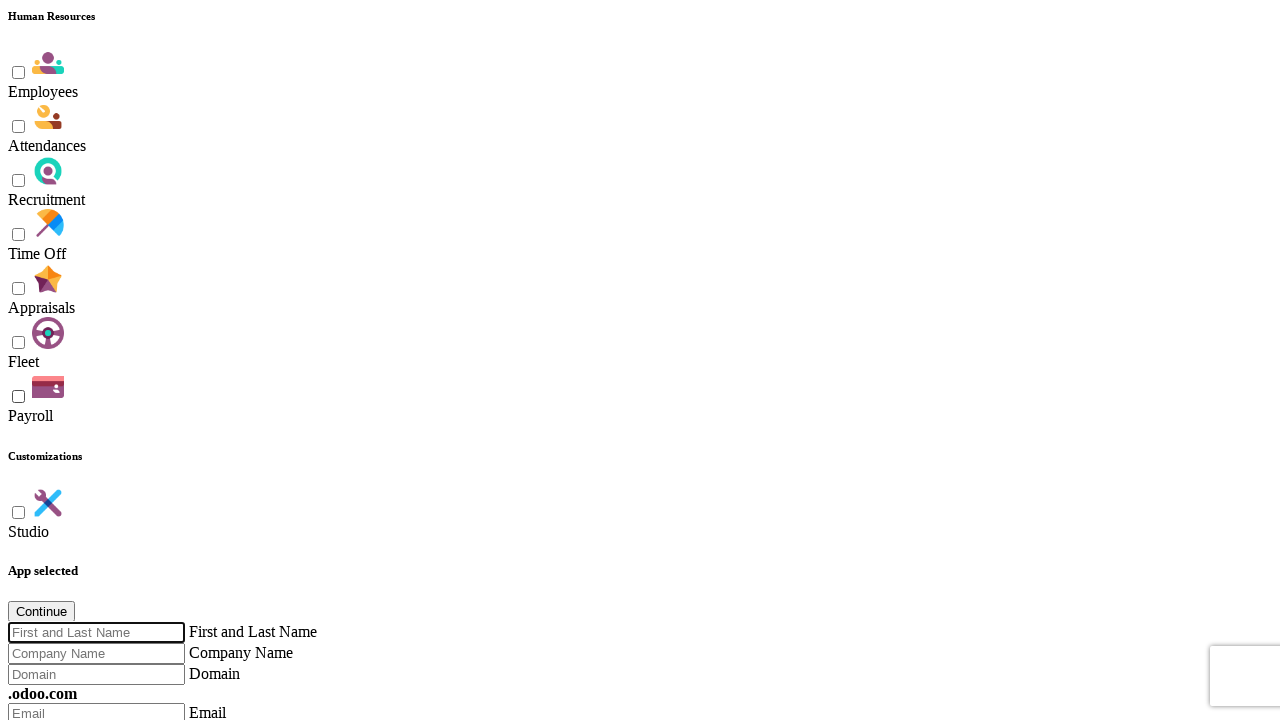

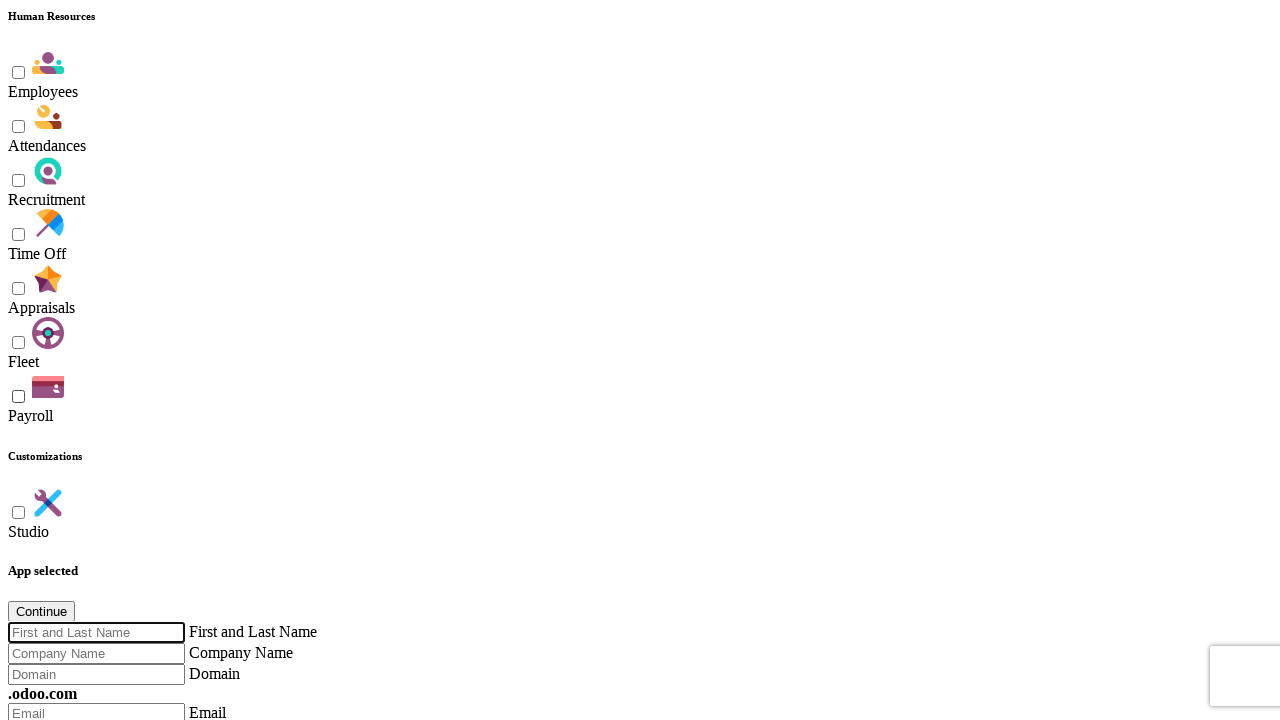